Tests multi-window handling by clicking Help and Privacy links from Google signup page, then switching to the Google Account Help window and clicking the Community link.

Starting URL: http://accounts.google.com/signup

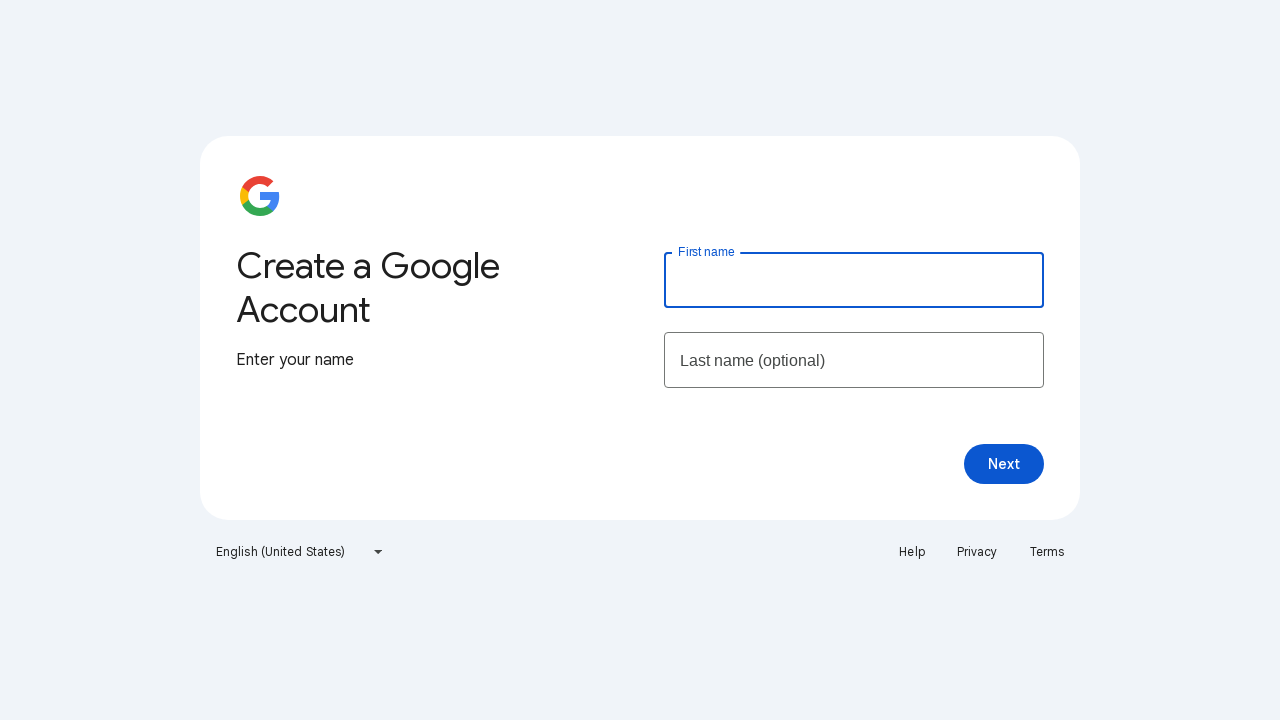

Clicked Help link, new window/tab opened at (912, 552) on xpath=//a[text()='Help']
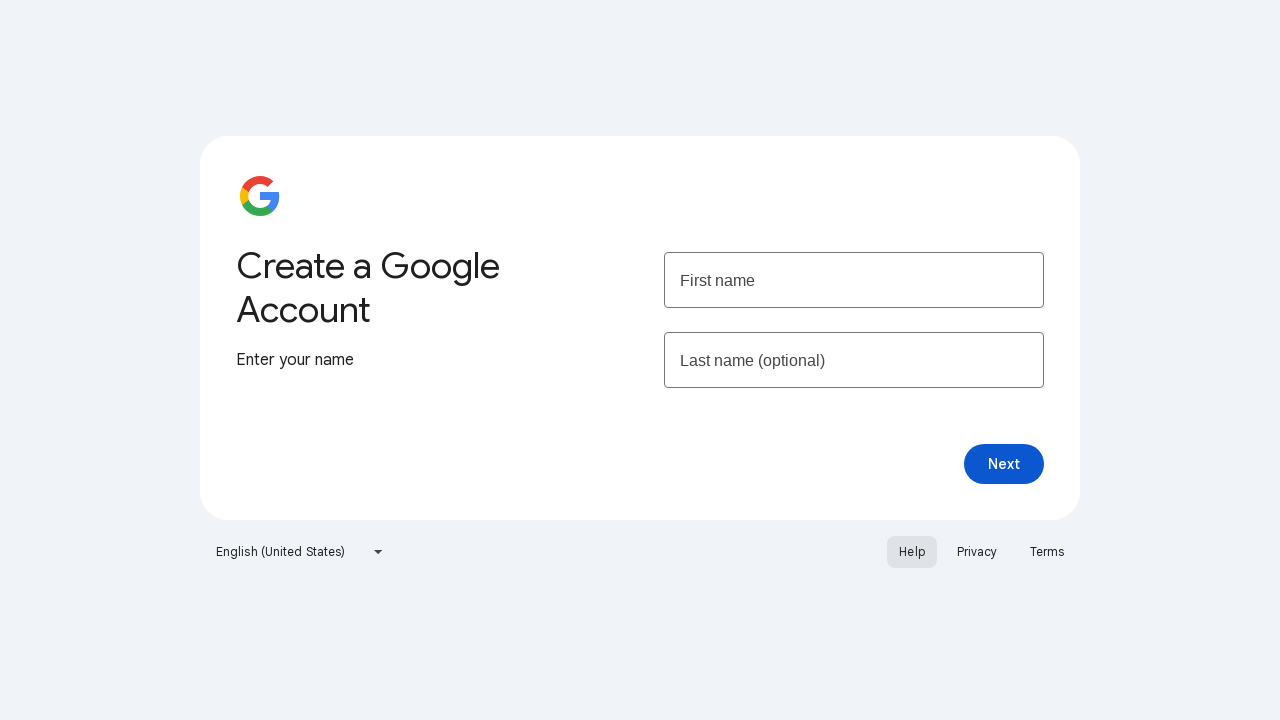

Help page loaded
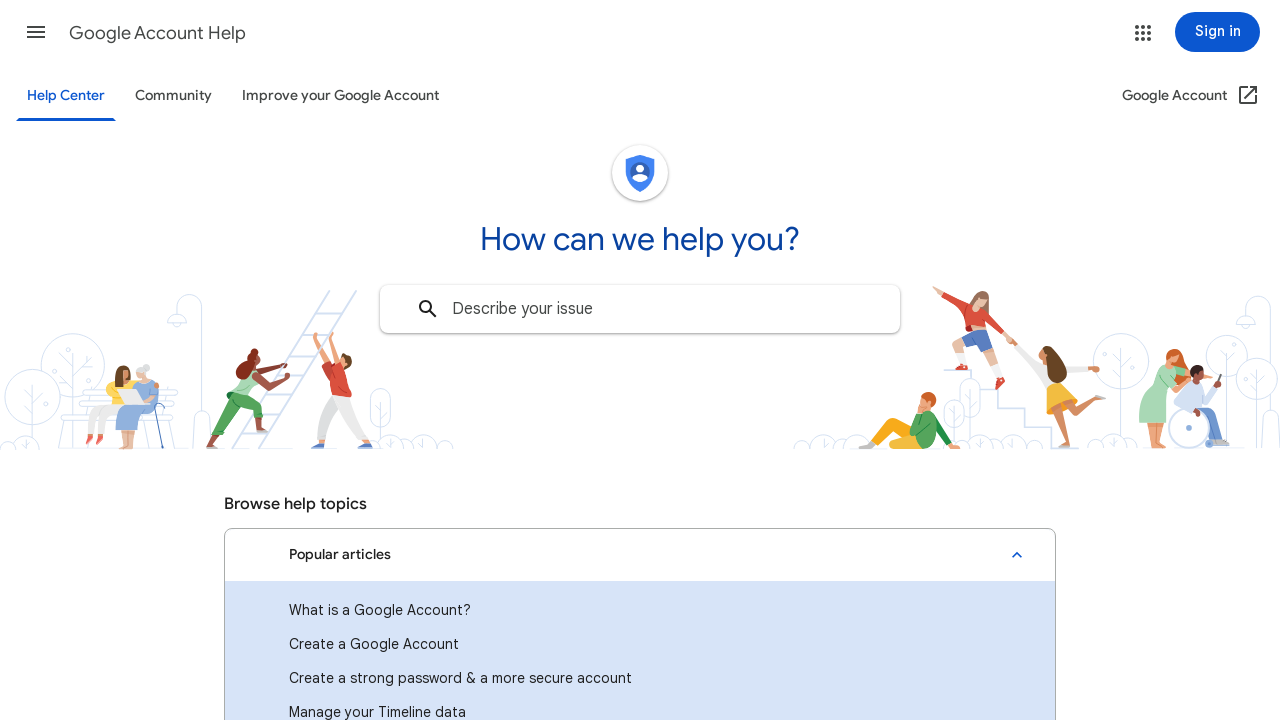

Clicked Privacy link, new window/tab opened at (977, 552) on xpath=//a[text()='Privacy']
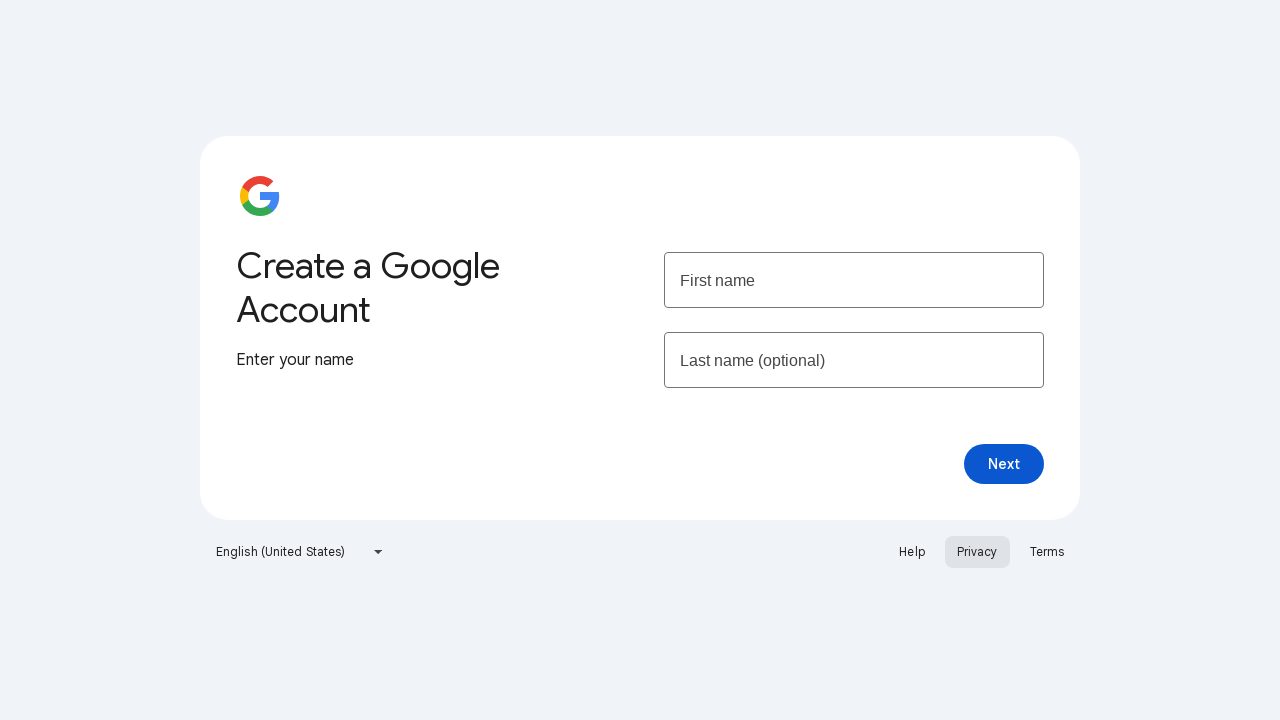

Privacy page loaded
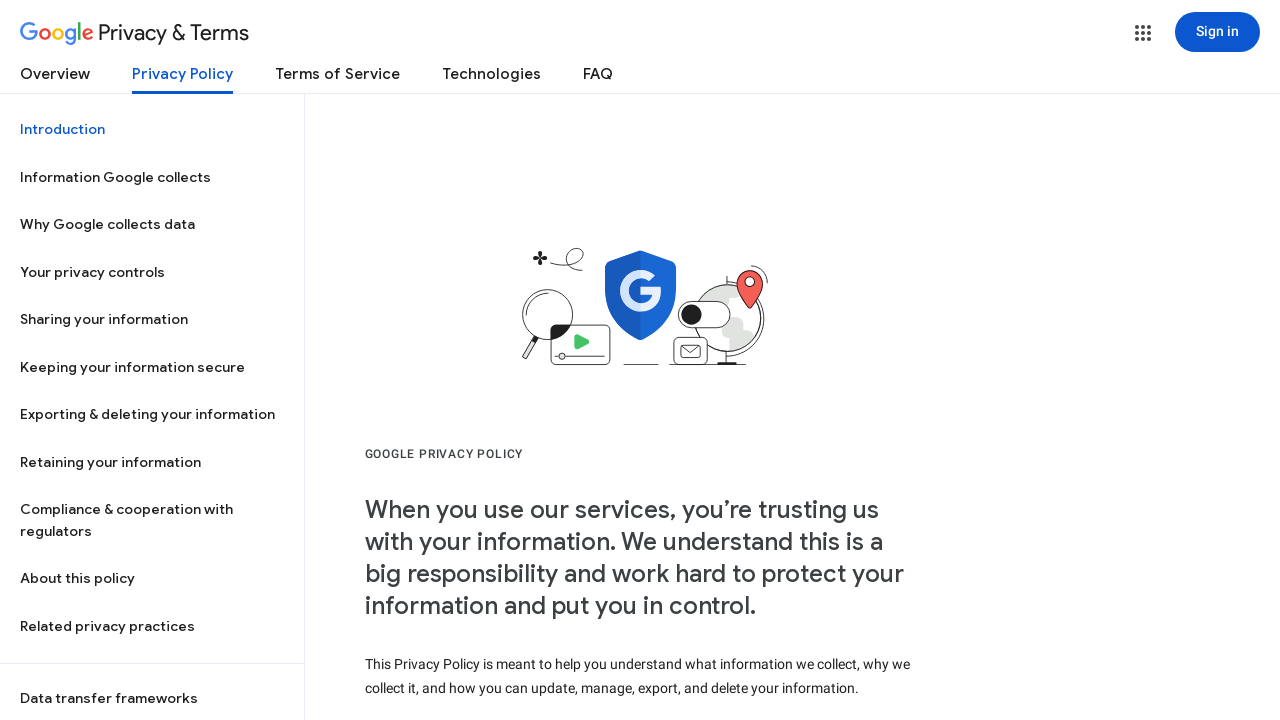

Searched for Google Account Help window among open pages
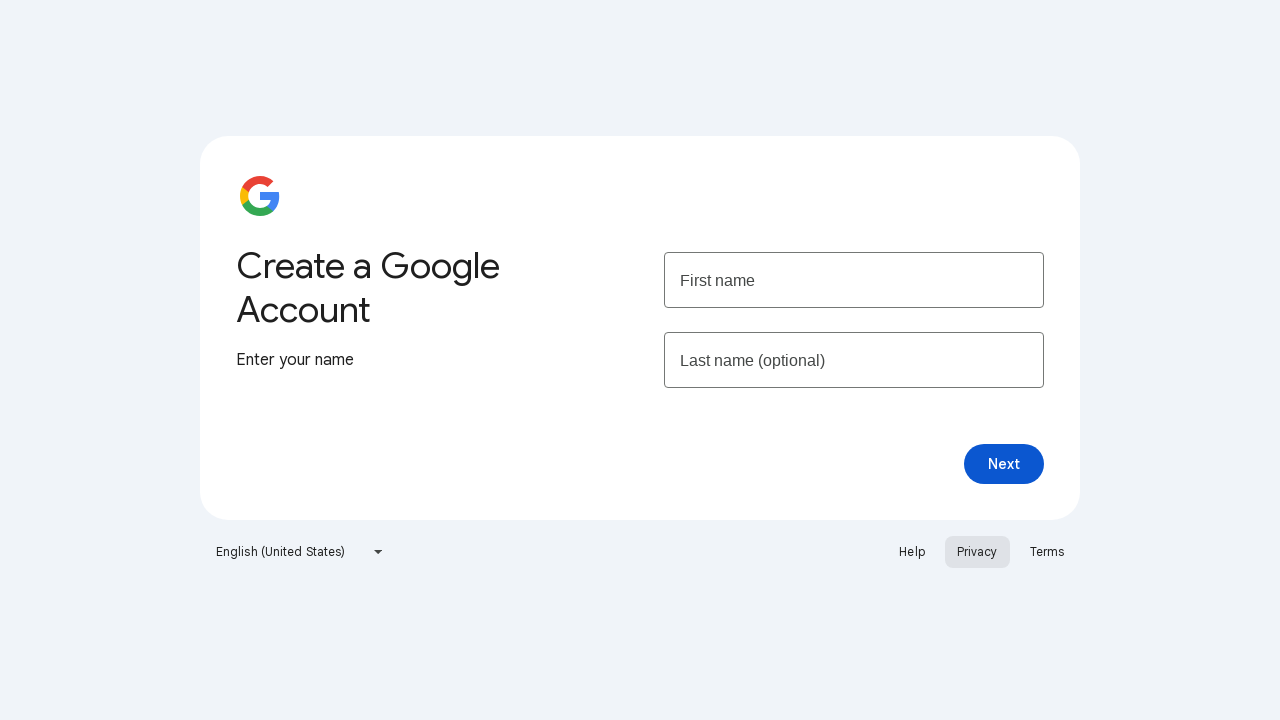

Clicked Community link on Google Account Help page at (174, 96) on xpath=//a[text()='Community']
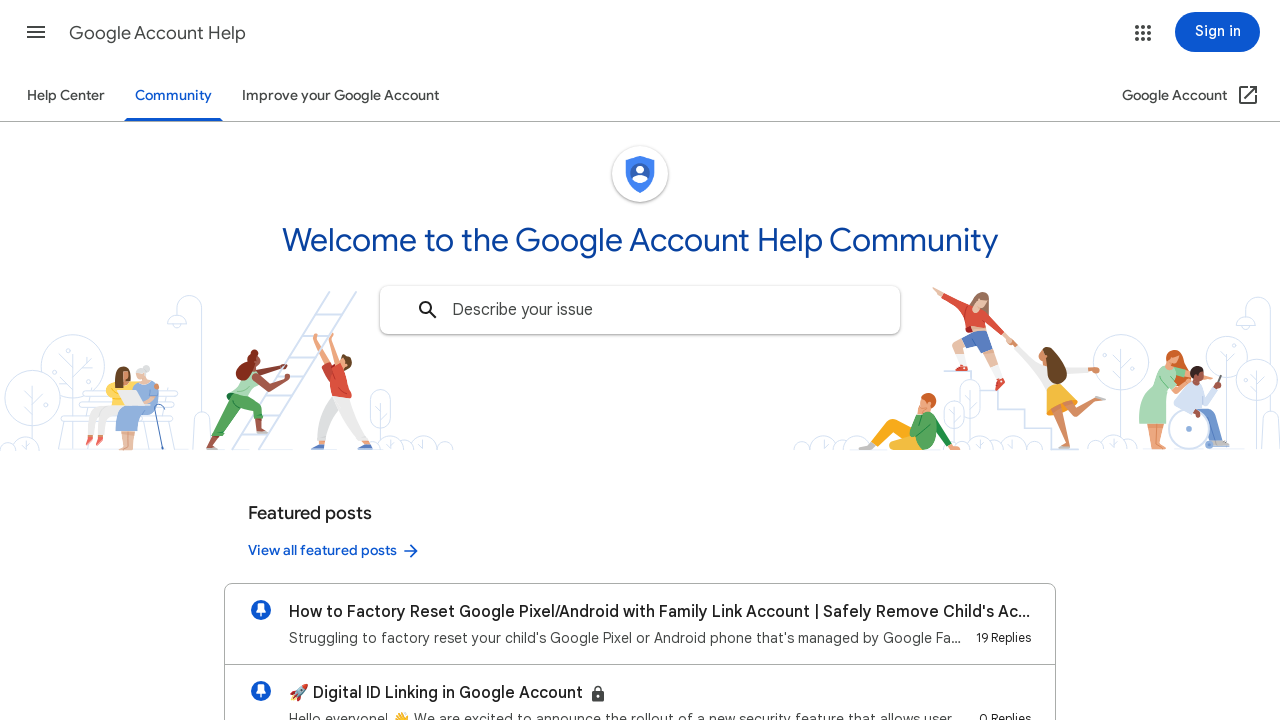

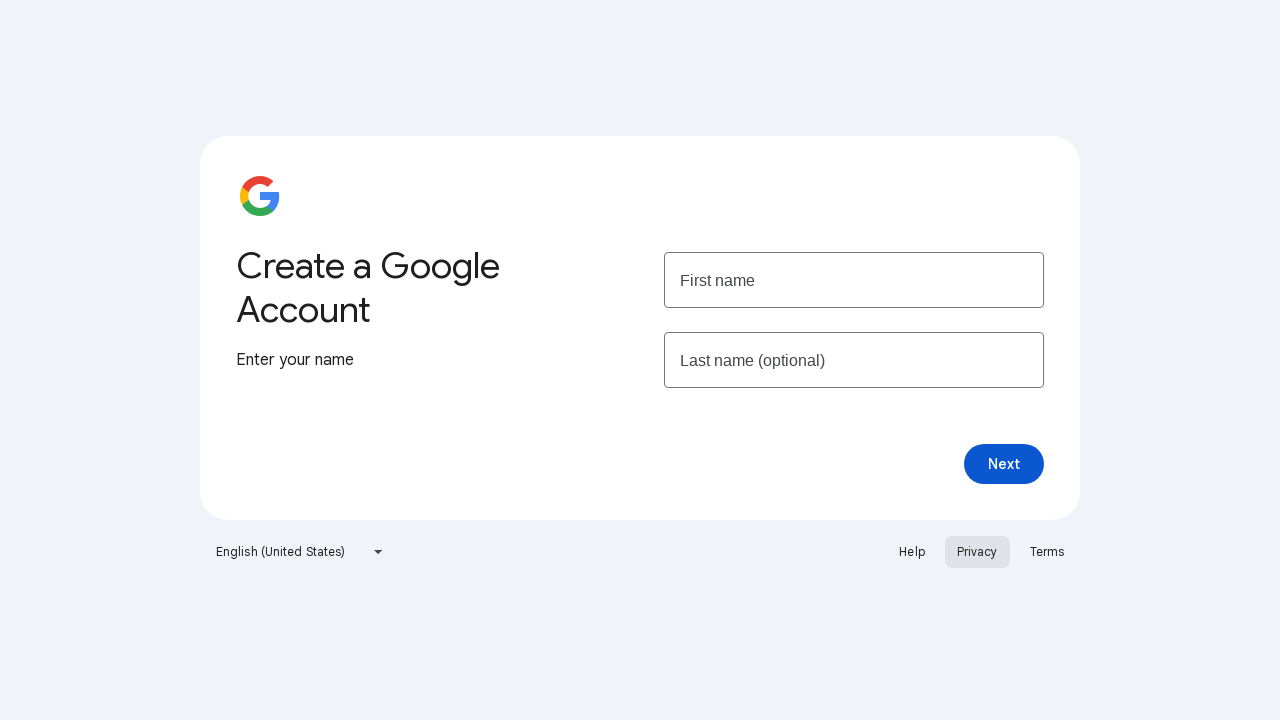